Tests filling out a practice registration form with personal details including name, email, gender, mobile number, date of birth, subjects, hobbies, address, state and city, then submits the form.

Starting URL: https://demoqa.com/automation-practice-form

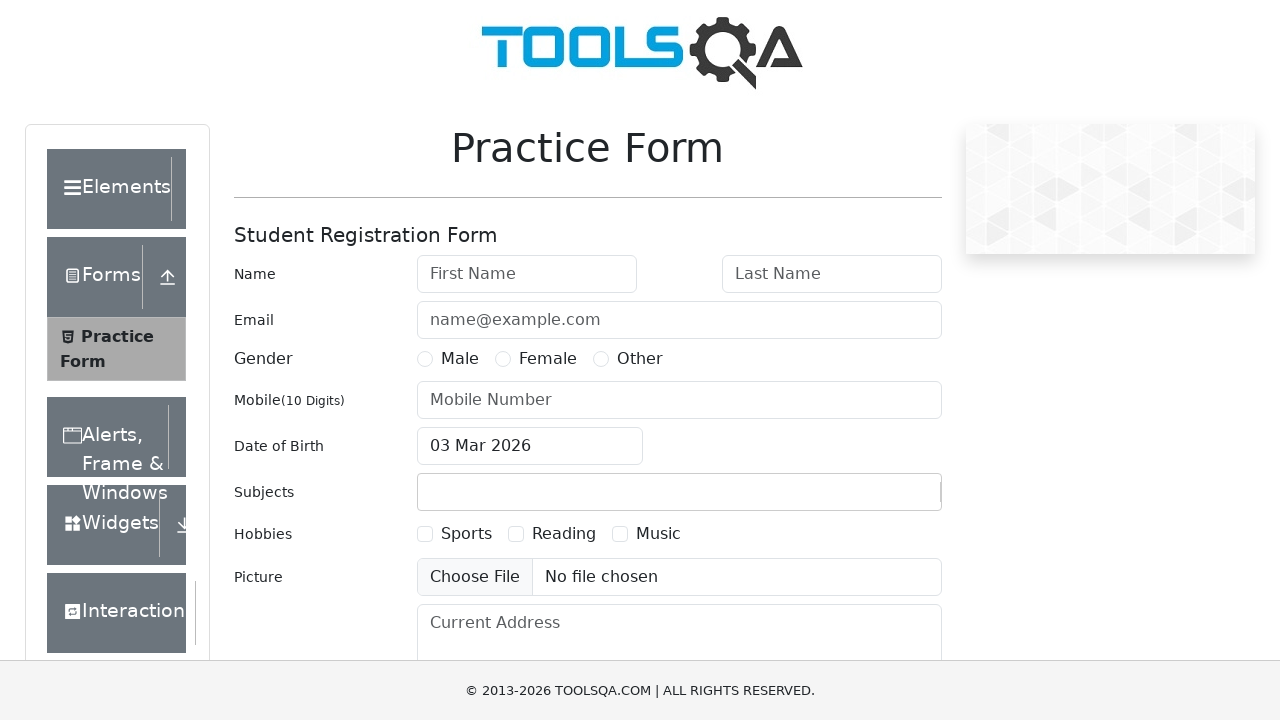

Filled first name field with 'Alexey' on #firstName
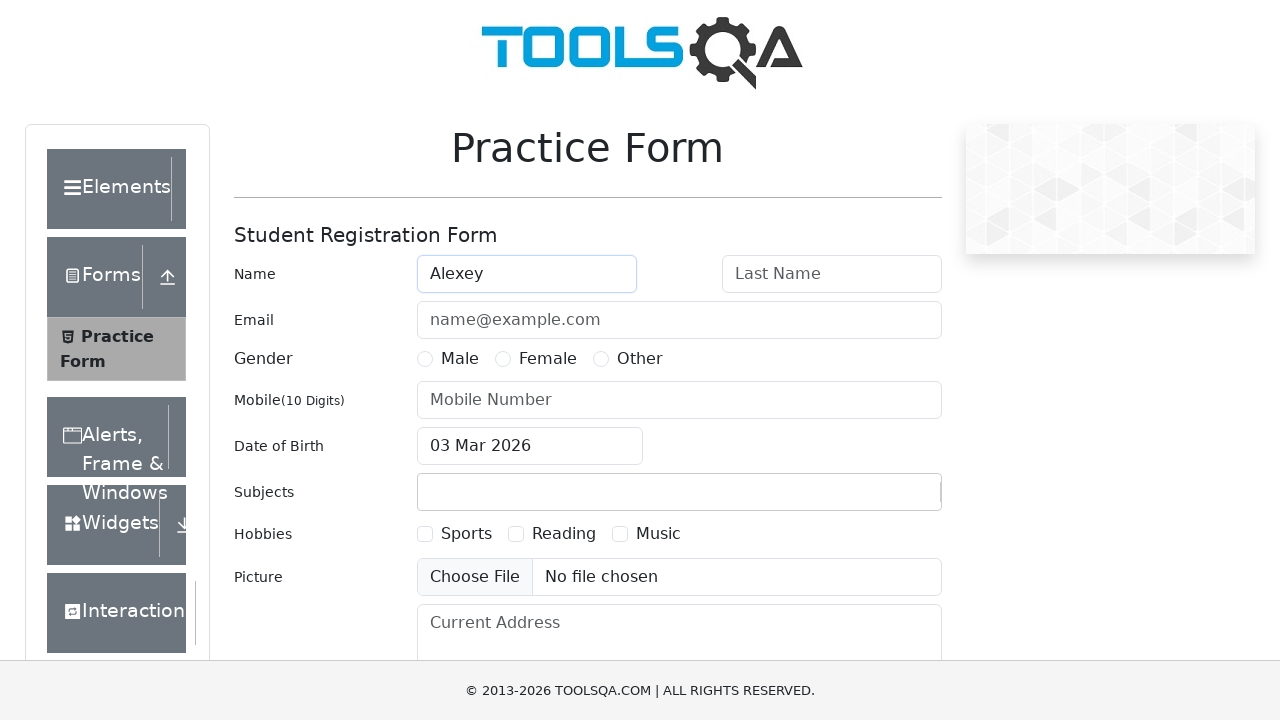

Filled last name field with 'Lyadov' on #lastName
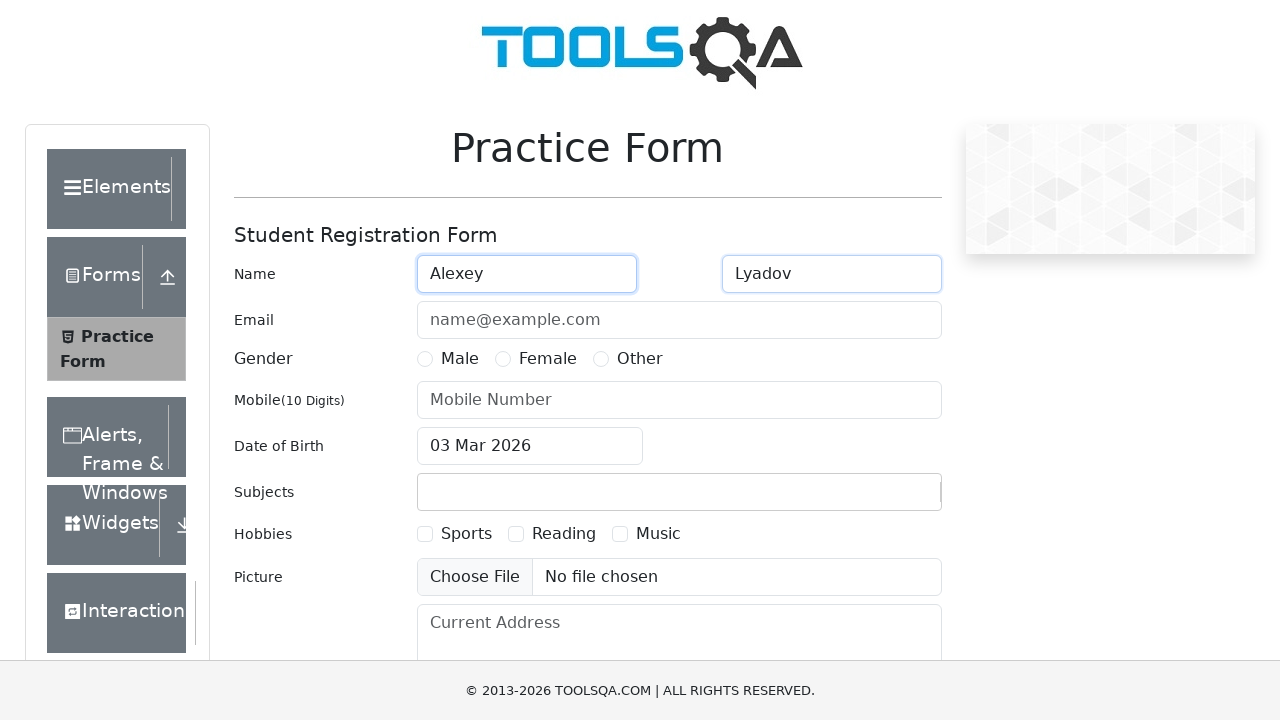

Filled email field with 'qa@mail.ru' on #userEmail
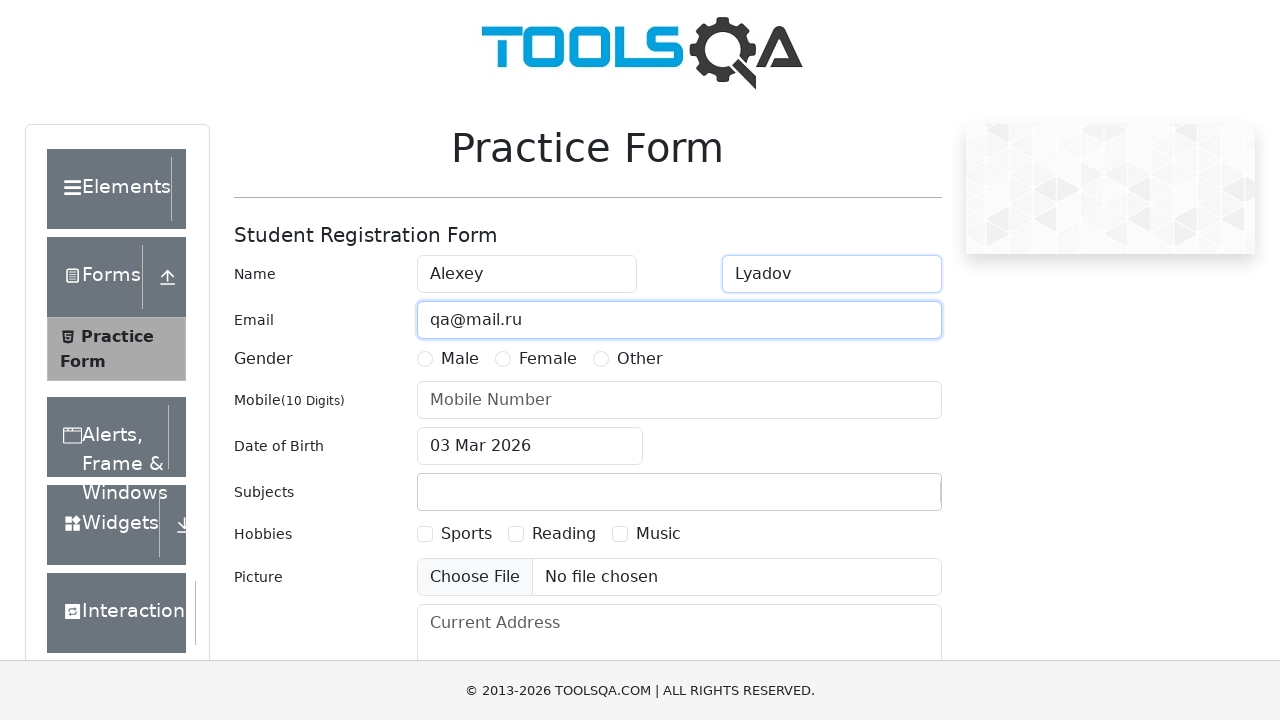

Selected Male gender option at (460, 359) on label[for='gender-radio-1']
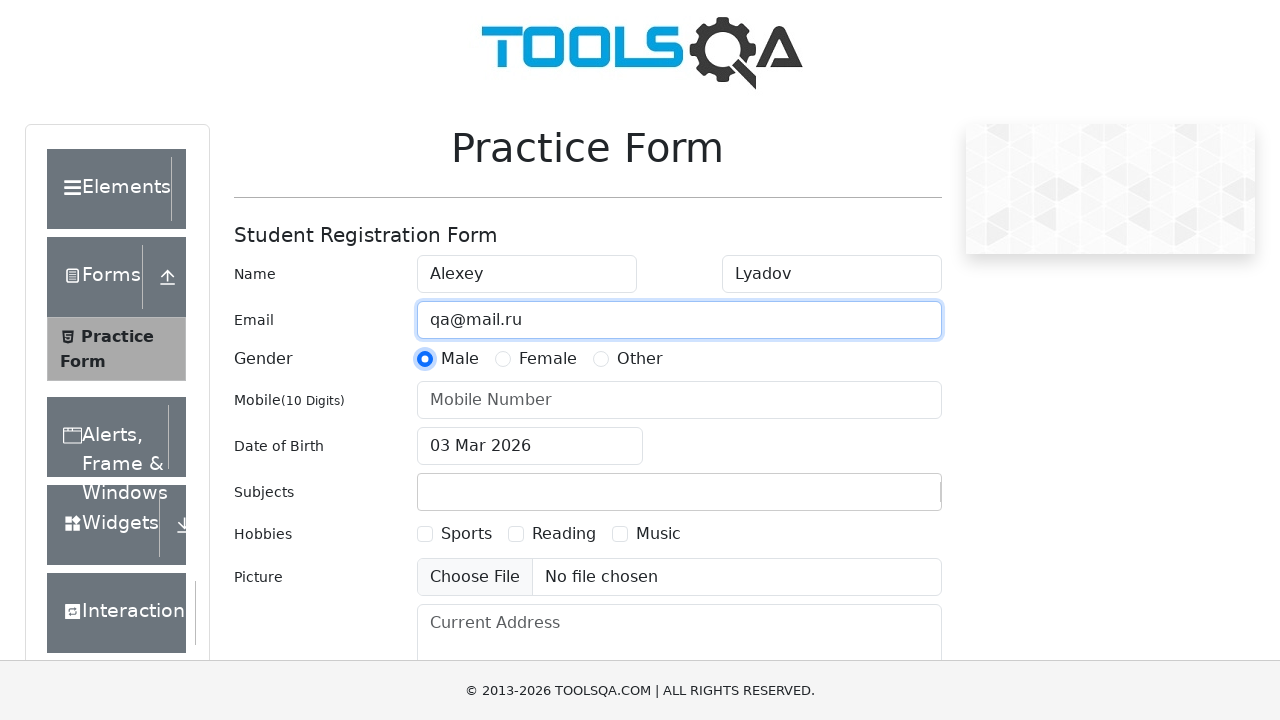

Filled mobile number field with '9730008989' on #userNumber
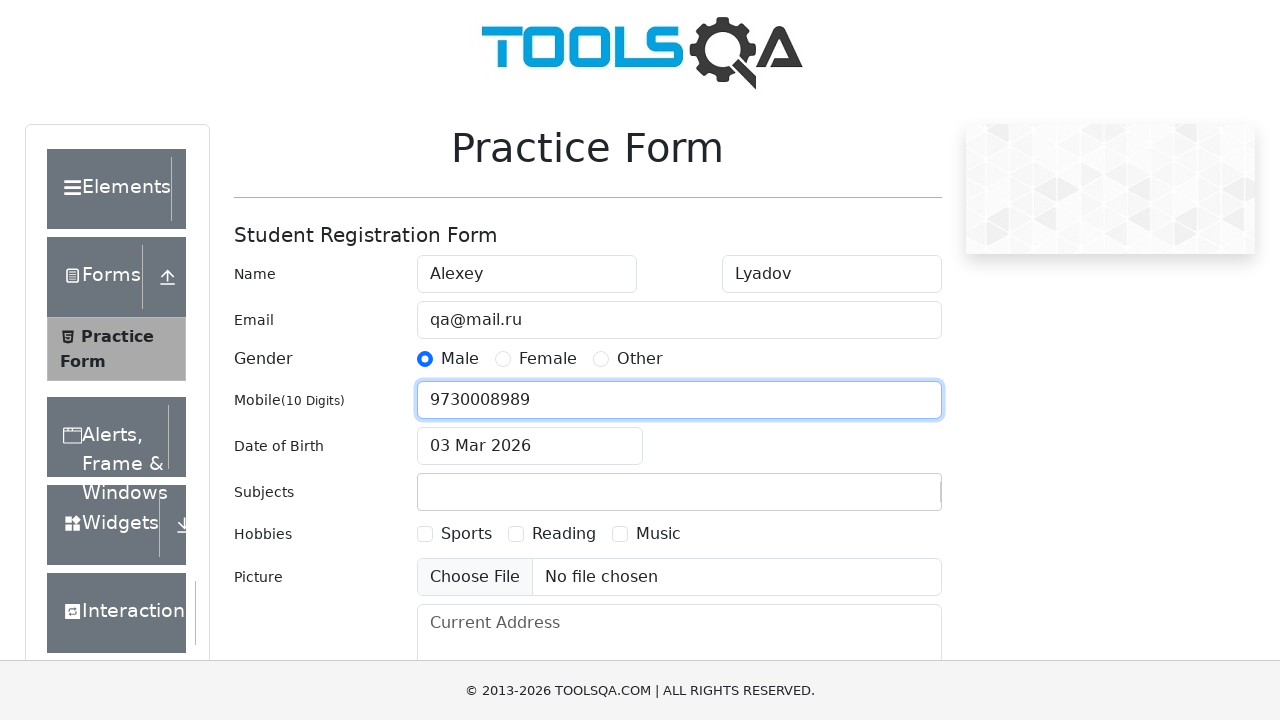

Clicked date of birth field to open date picker at (530, 446) on #dateOfBirthInput
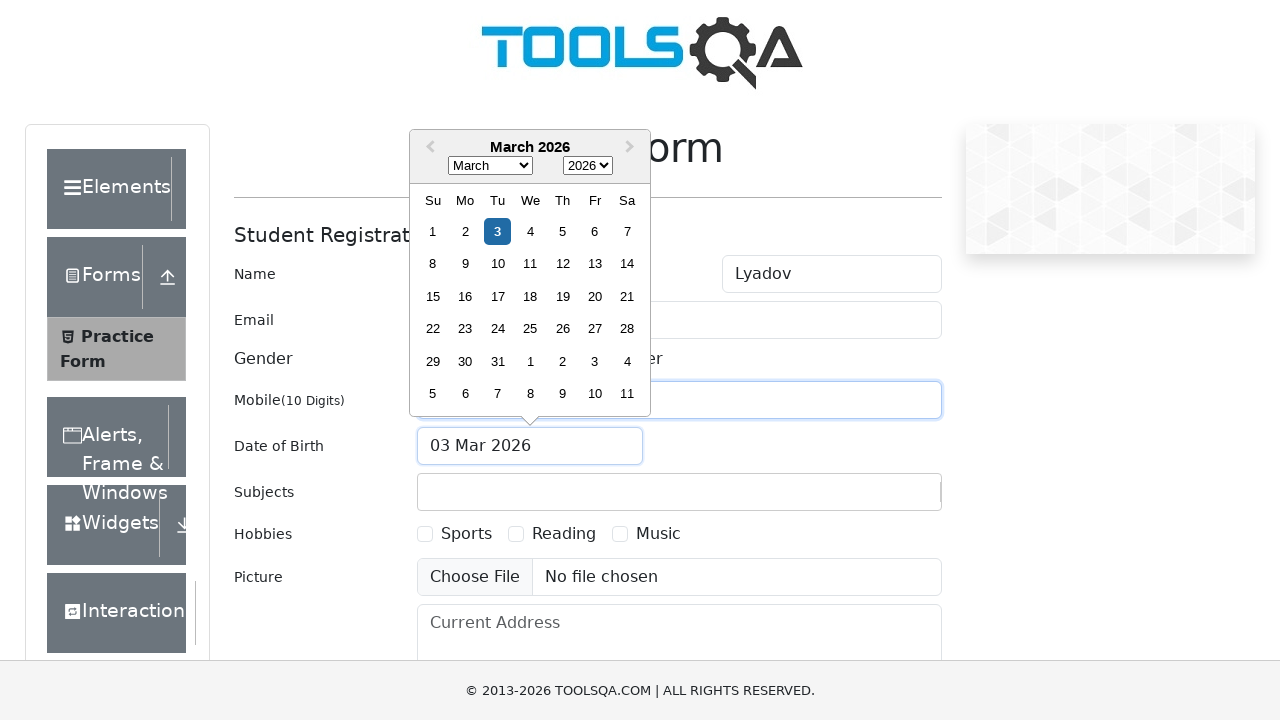

Selected May in date picker month dropdown on .react-datepicker__month-select
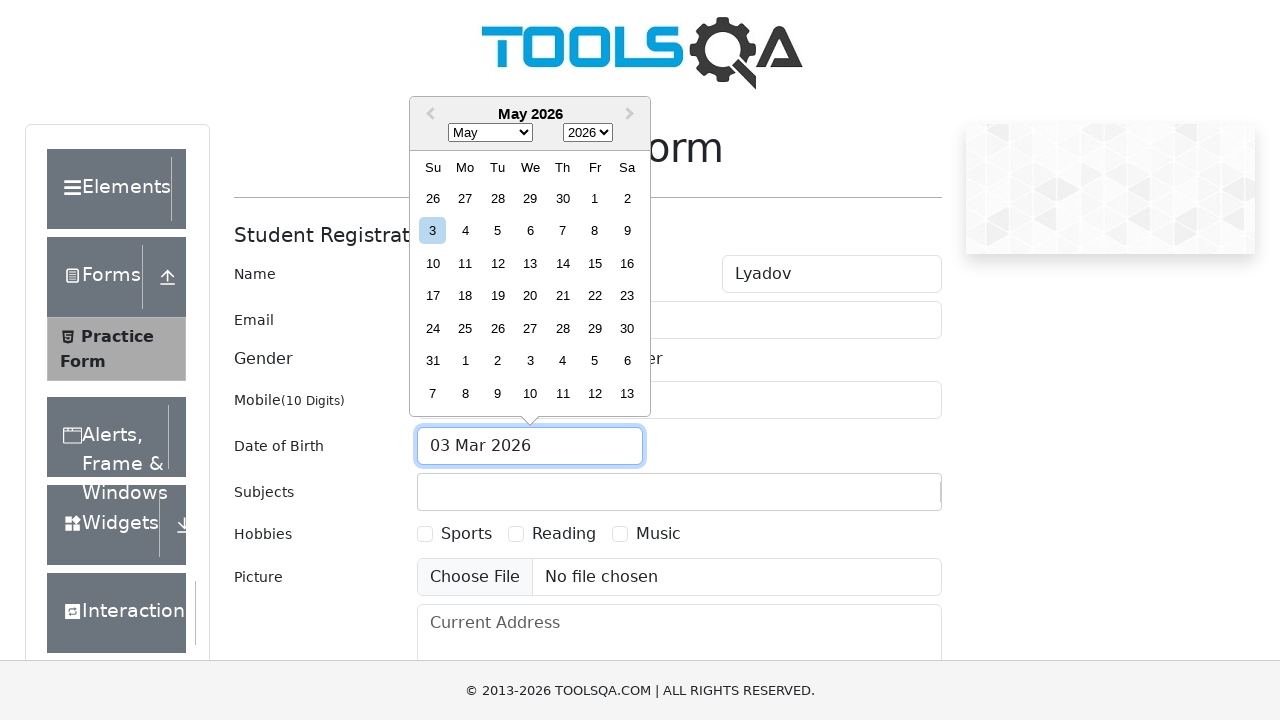

Selected year in date picker year dropdown on .react-datepicker__year-select
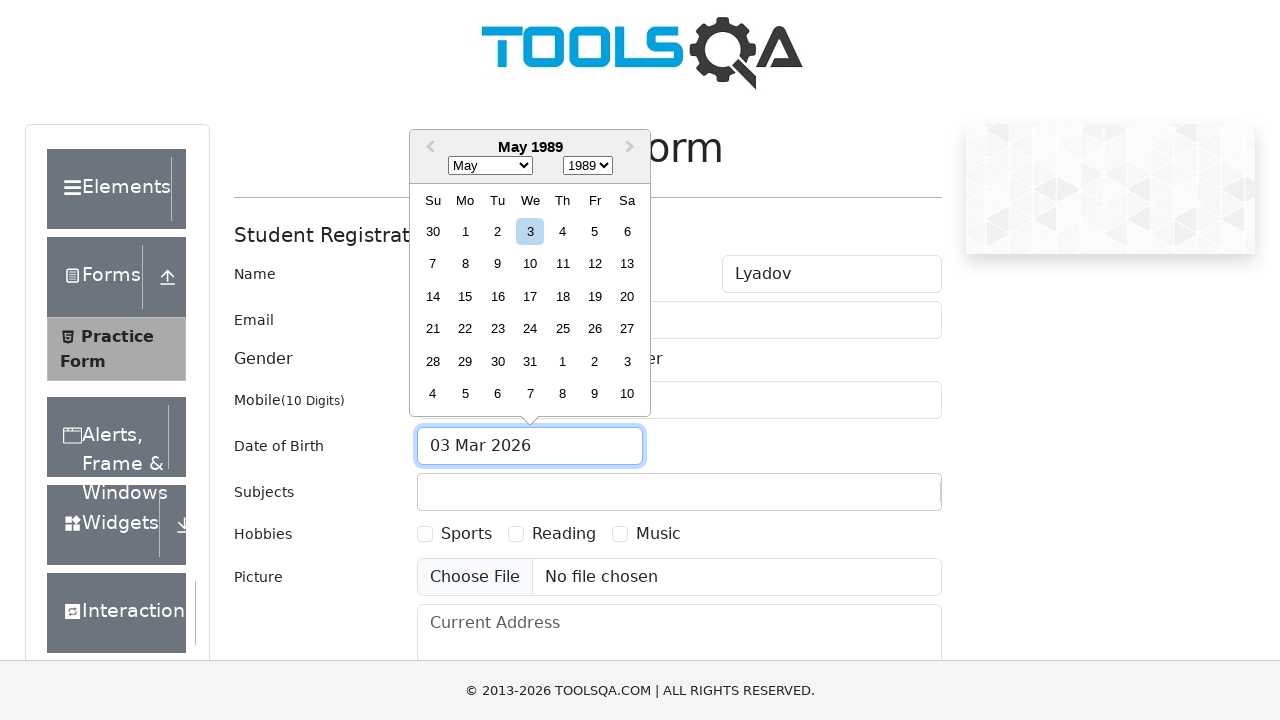

Selected 17th day from date picker at (530, 296) on .react-datepicker__day--017:not(.react-datepicker__day--outside-month)
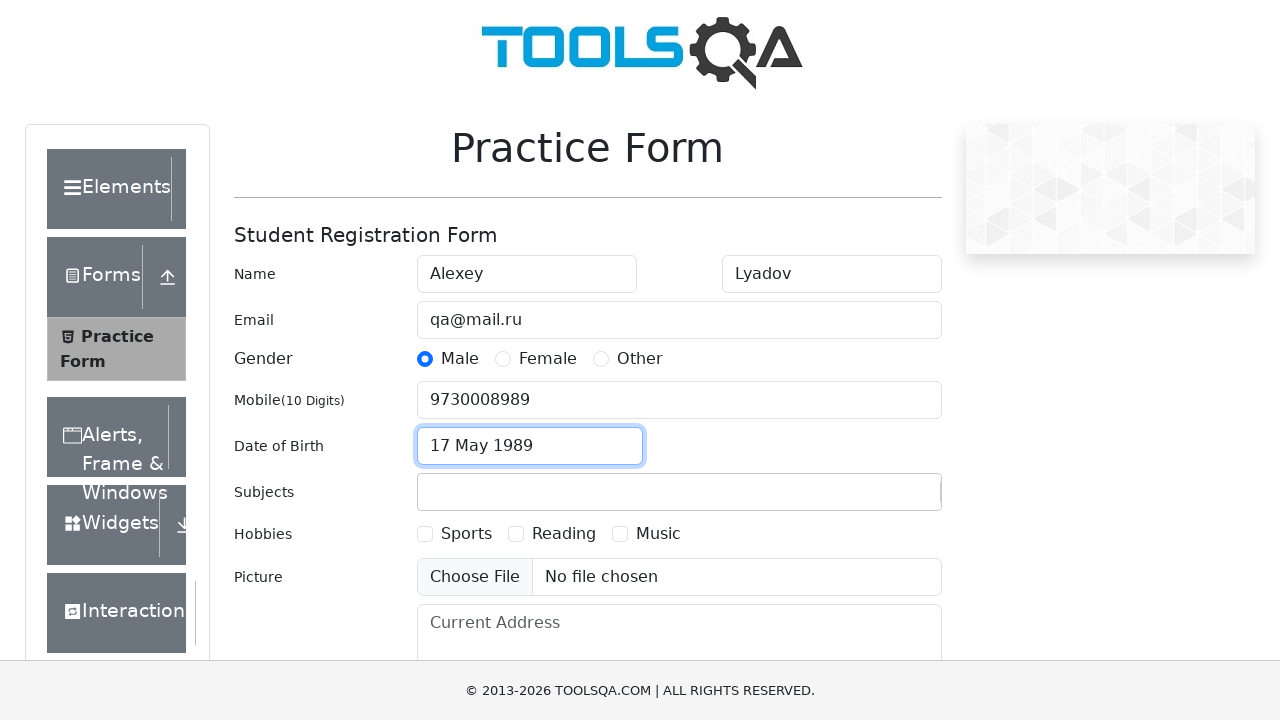

Clicked subjects input field at (430, 492) on #subjectsInput
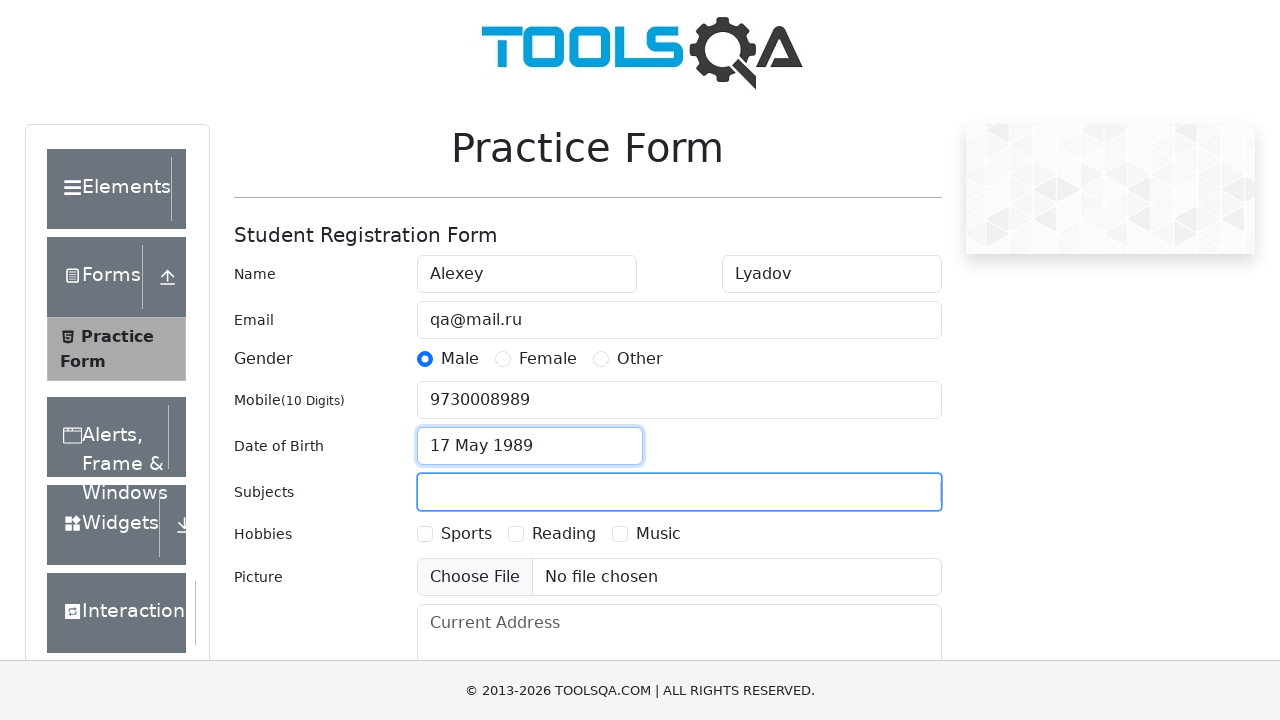

Typed 'Physics' in subjects field on #subjectsInput
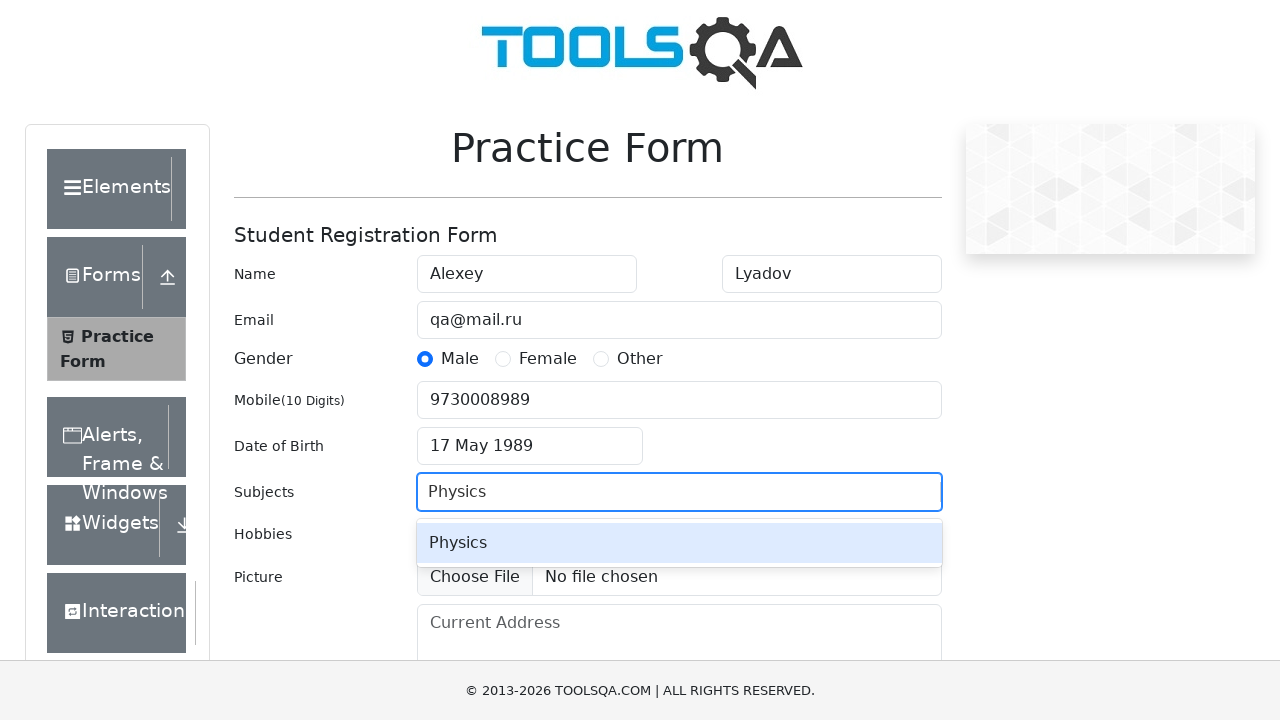

Subject option appeared in dropdown
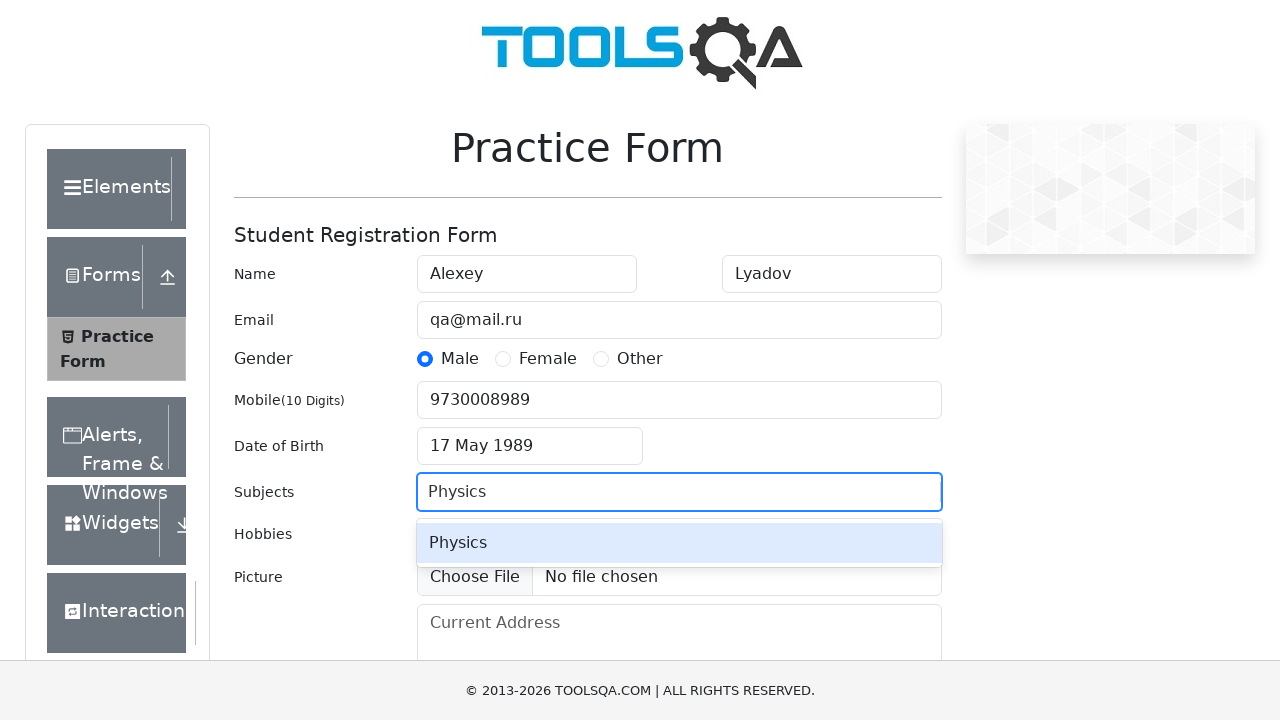

Selected Physics from subject dropdown at (679, 543) on #react-select-2-option-0
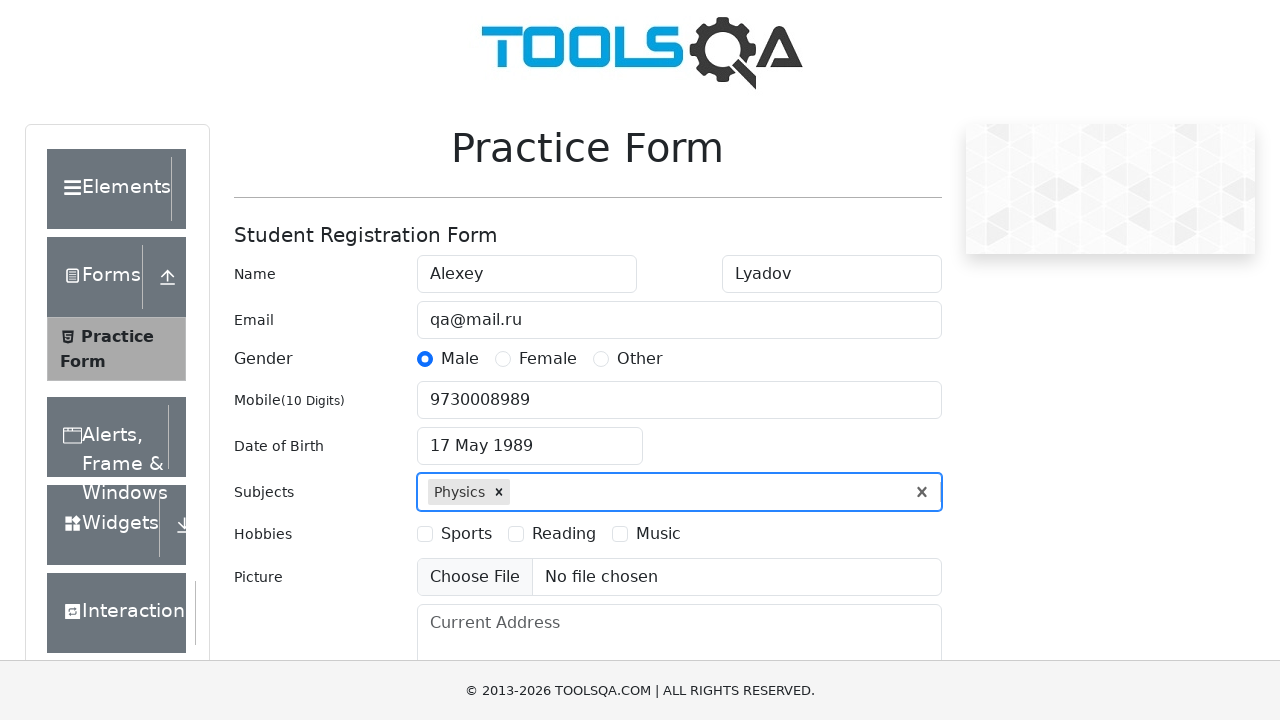

Selected Music hobby checkbox at (658, 534) on label[for='hobbies-checkbox-3']
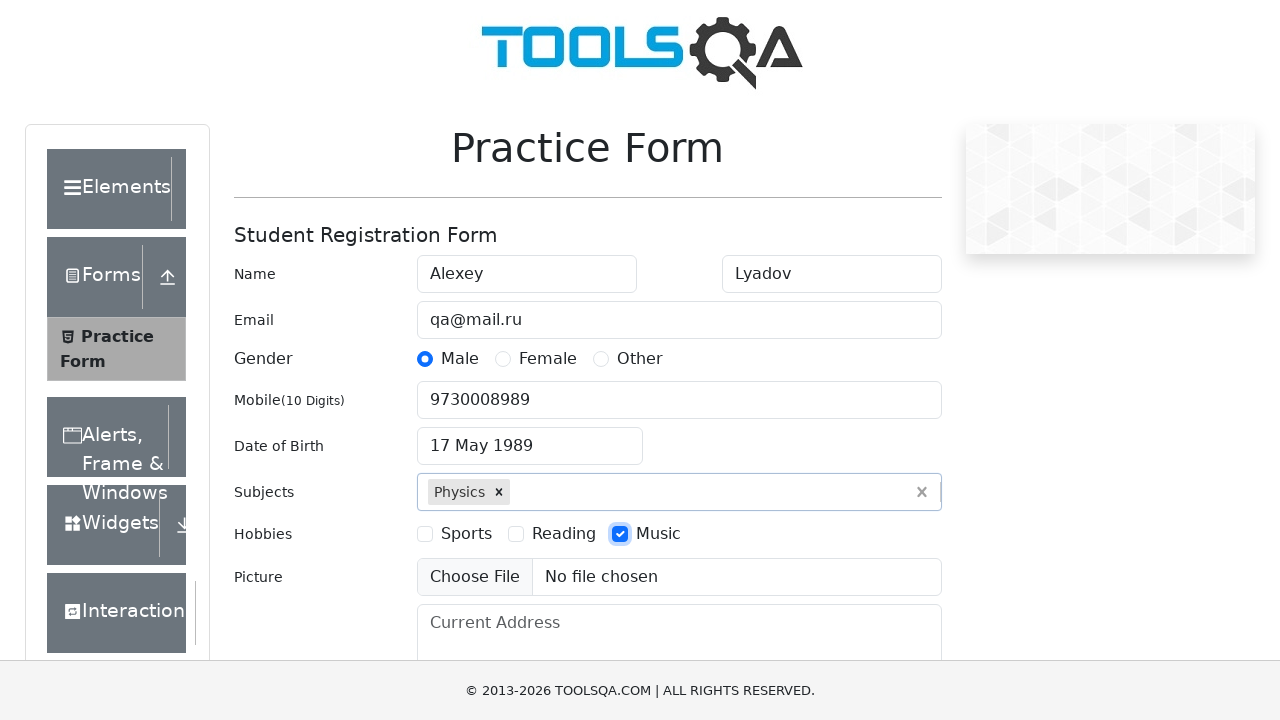

Filled current address field with 'Orel' on #currentAddress
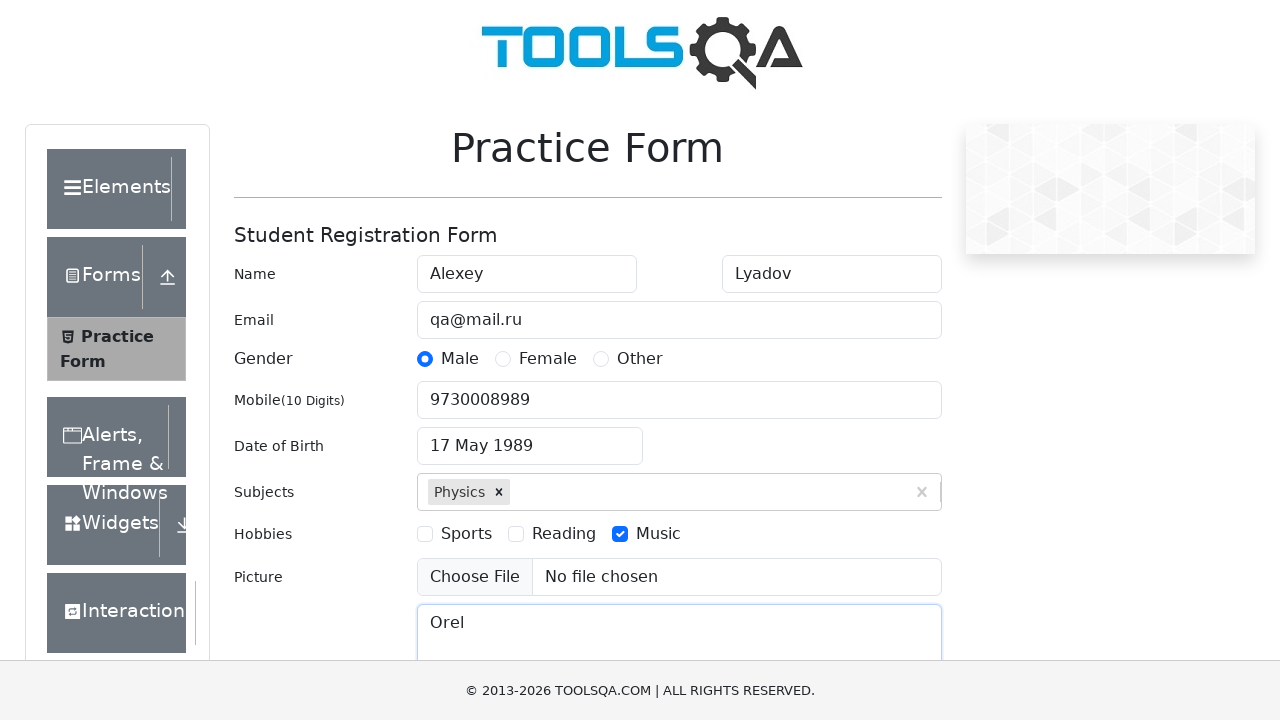

Scrolled down to view state and city fields
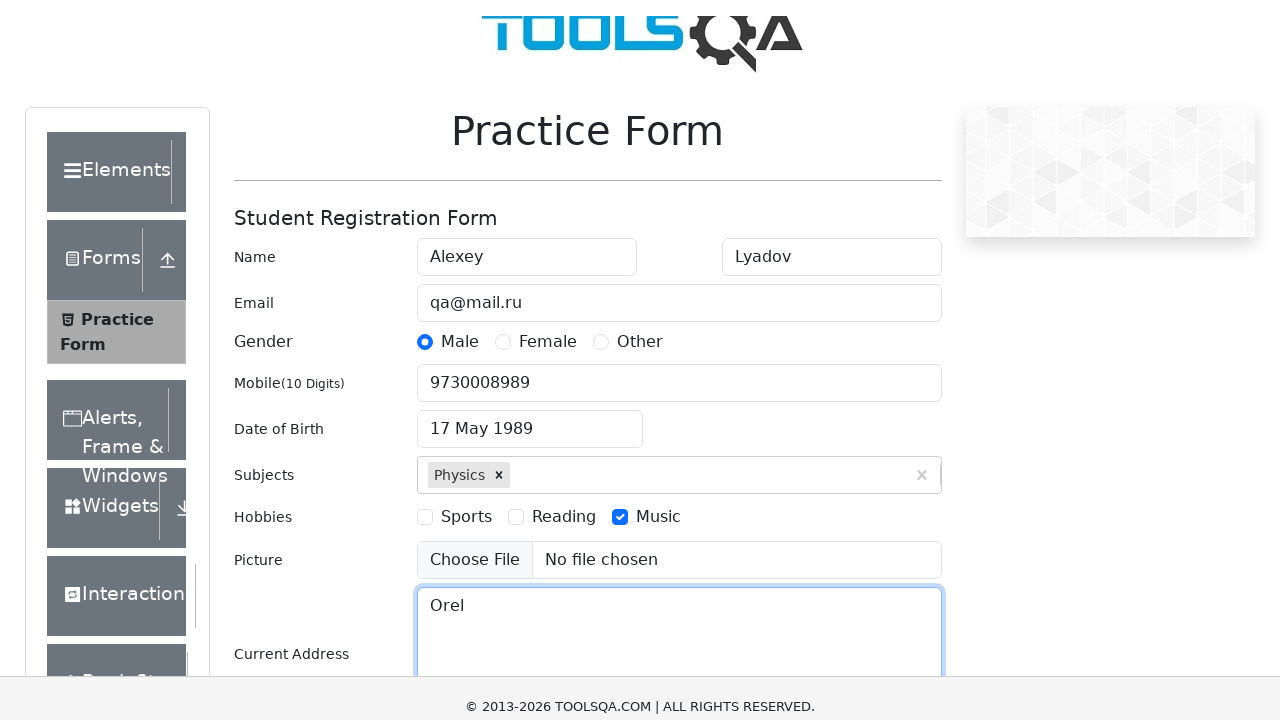

Clicked state dropdown to open options at (527, 437) on div#state
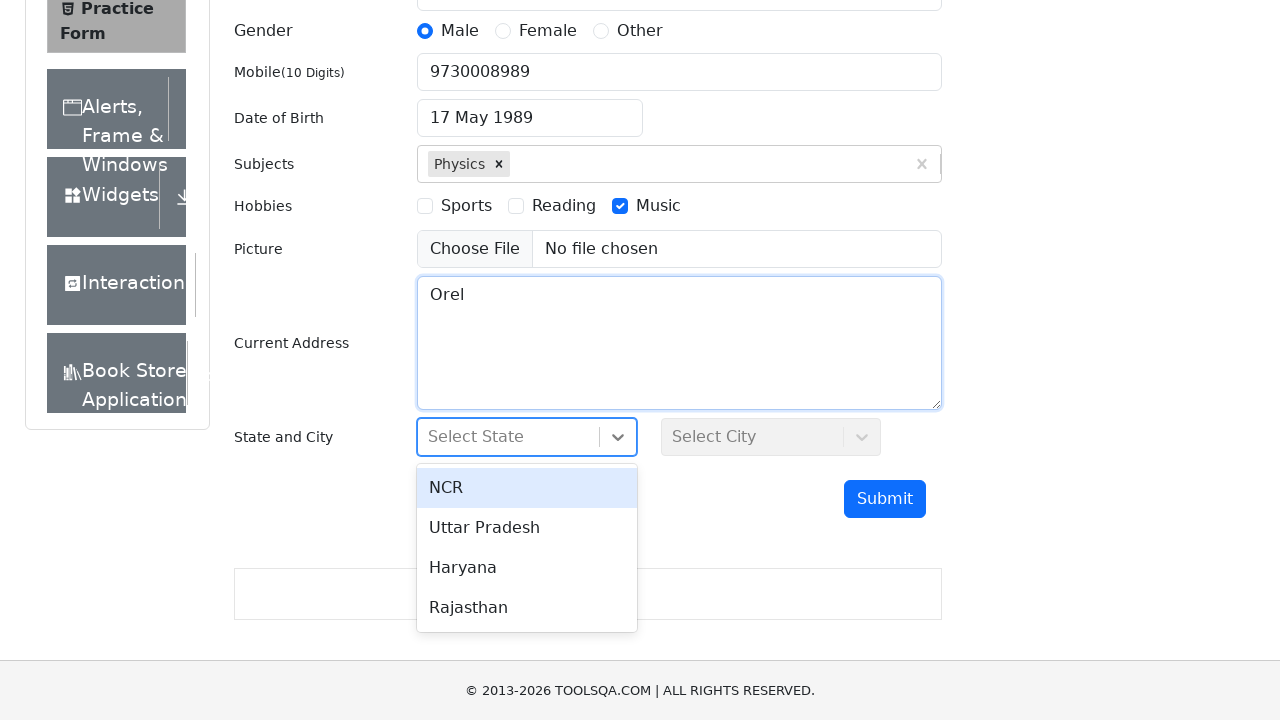

State dropdown option appeared
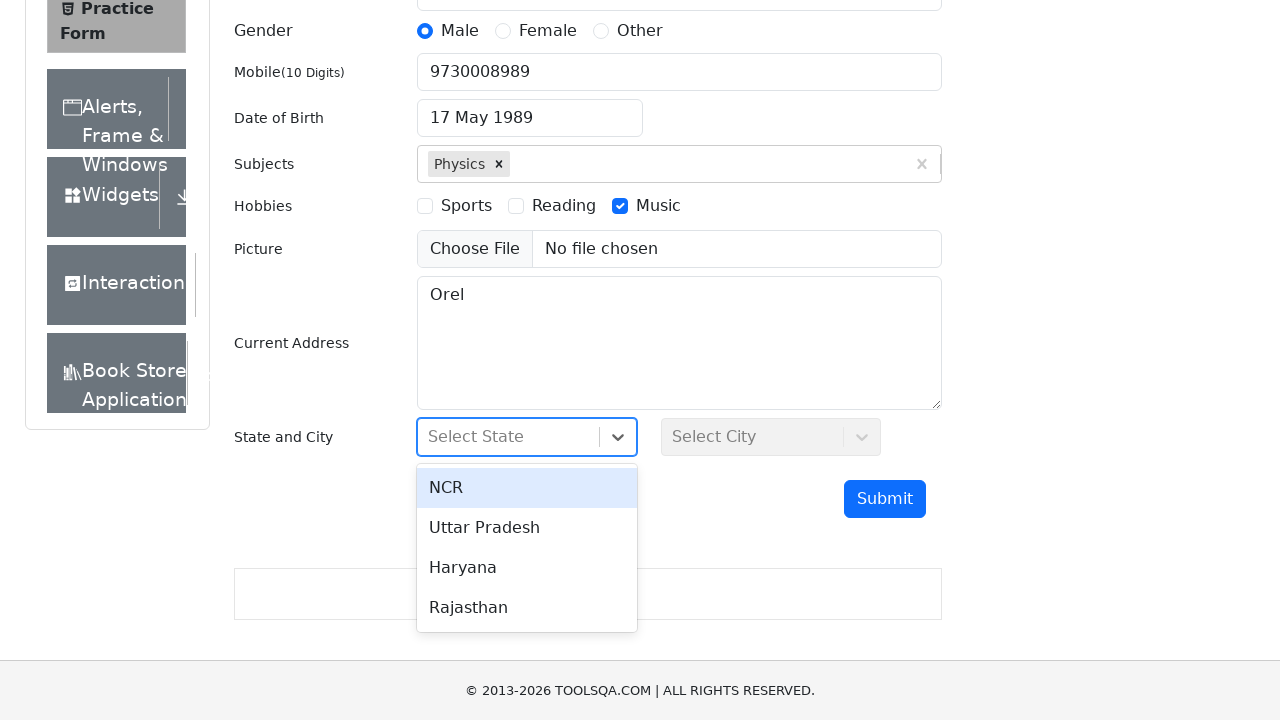

Selected first state option from dropdown at (527, 488) on #react-select-3-option-0
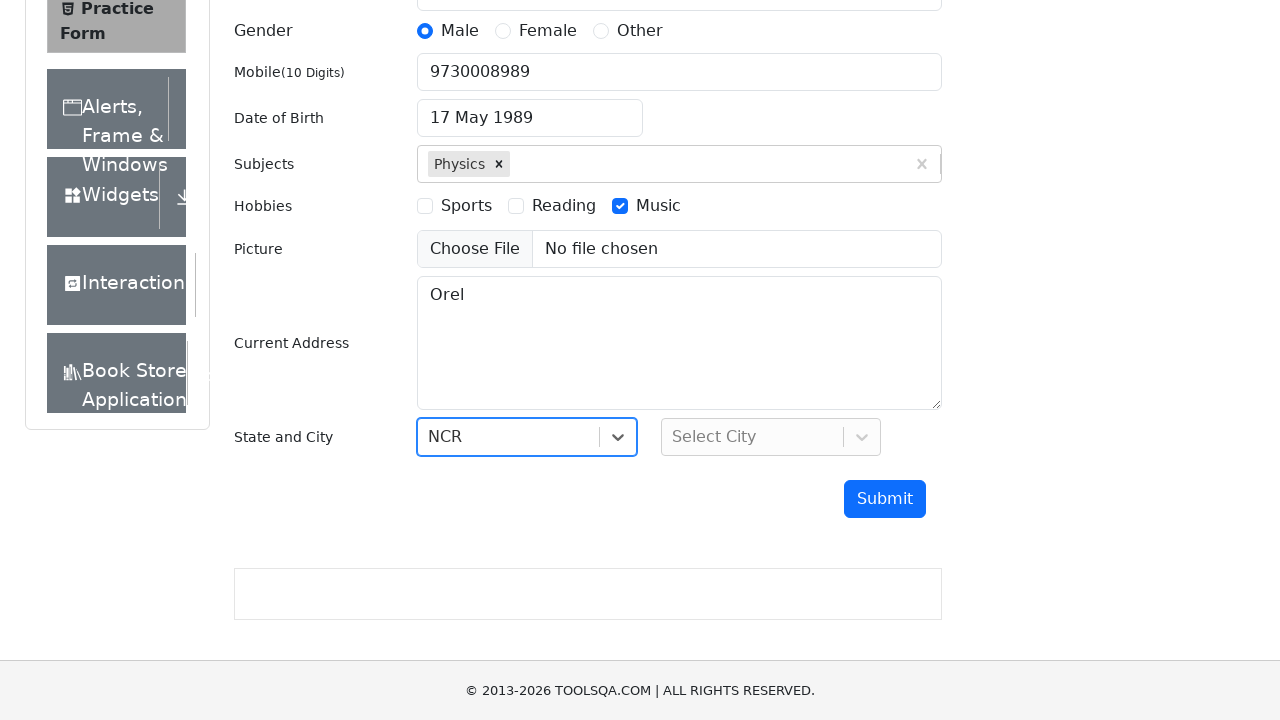

Clicked city dropdown to open options at (771, 437) on div#city
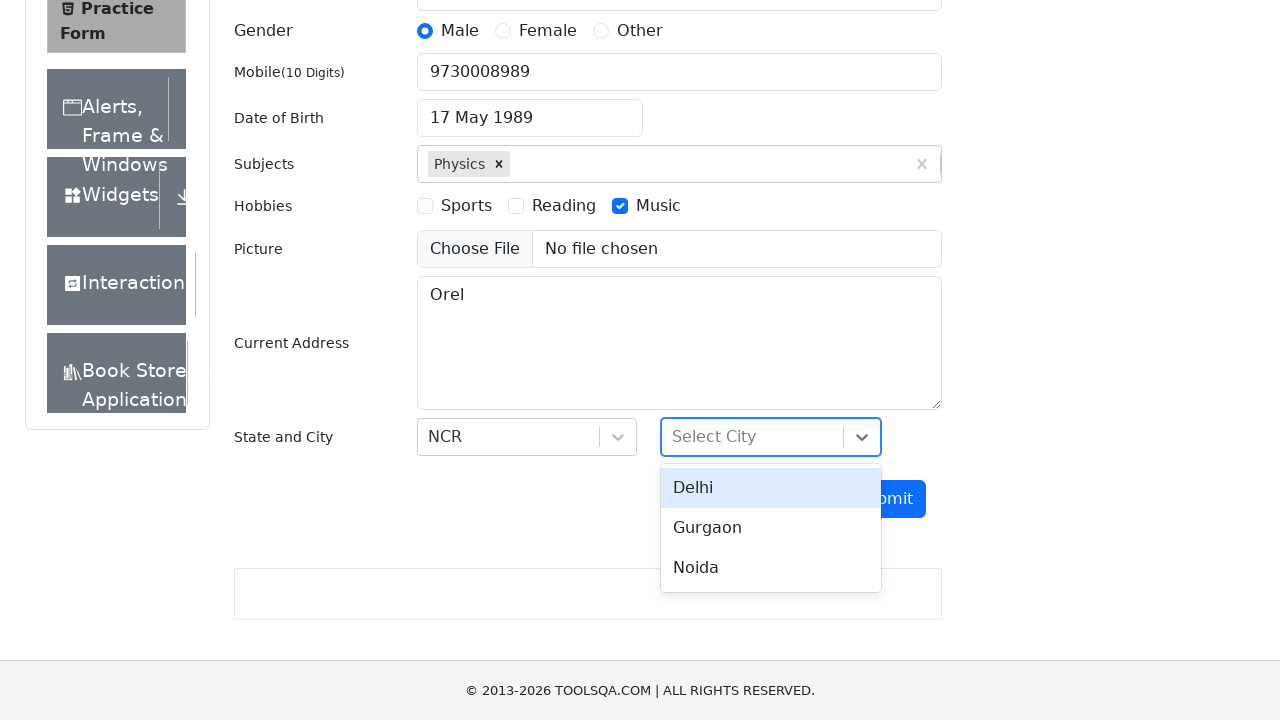

City dropdown option appeared
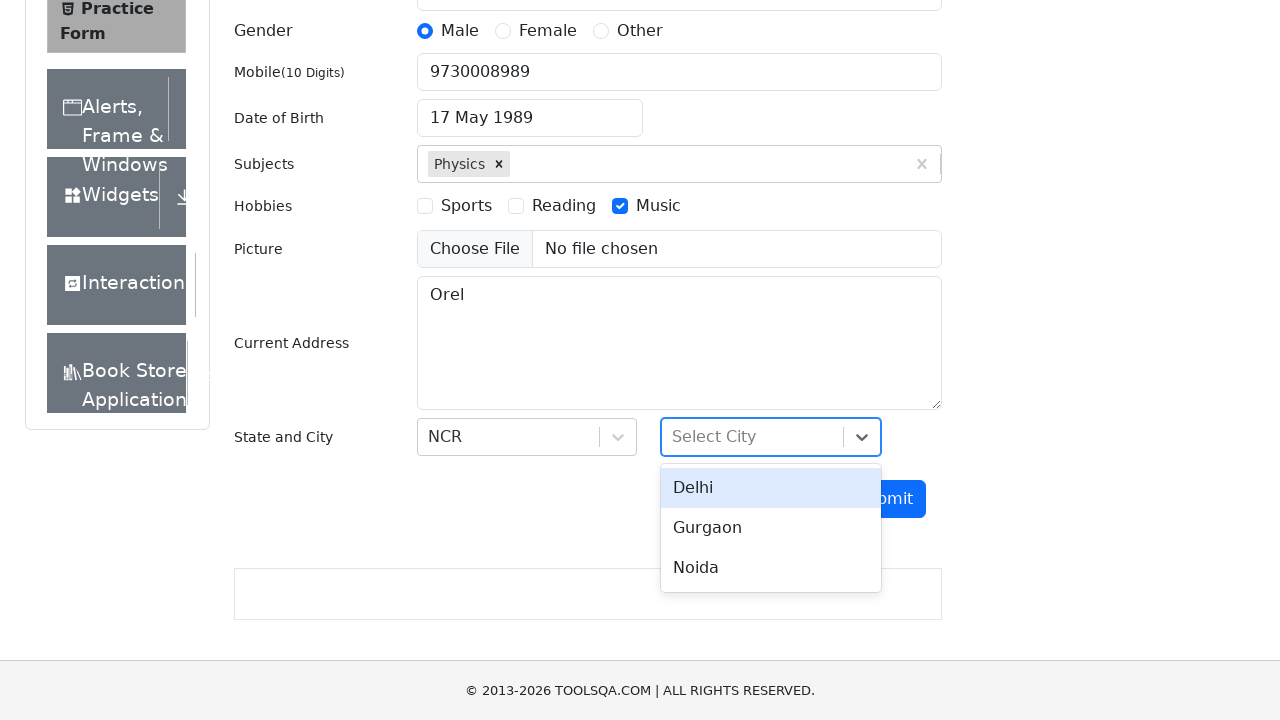

Selected first city option from dropdown at (771, 488) on #react-select-4-option-0
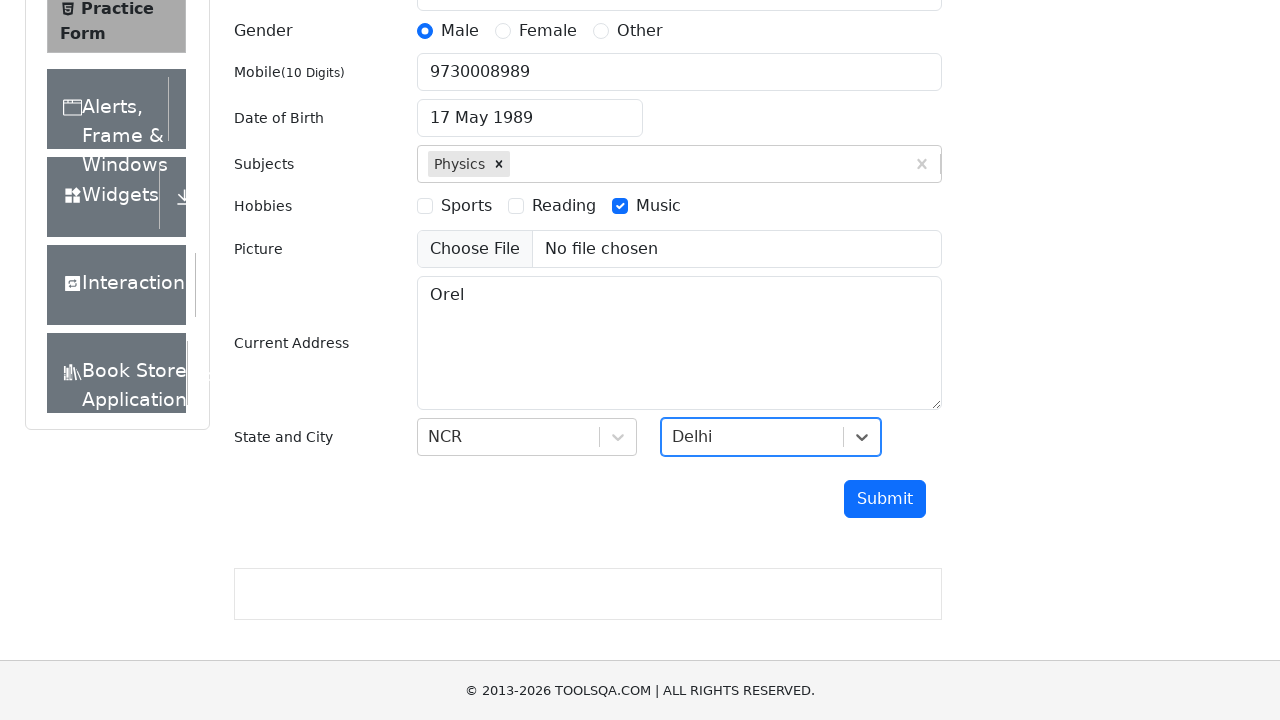

Clicked submit button to submit form at (885, 499) on #submit
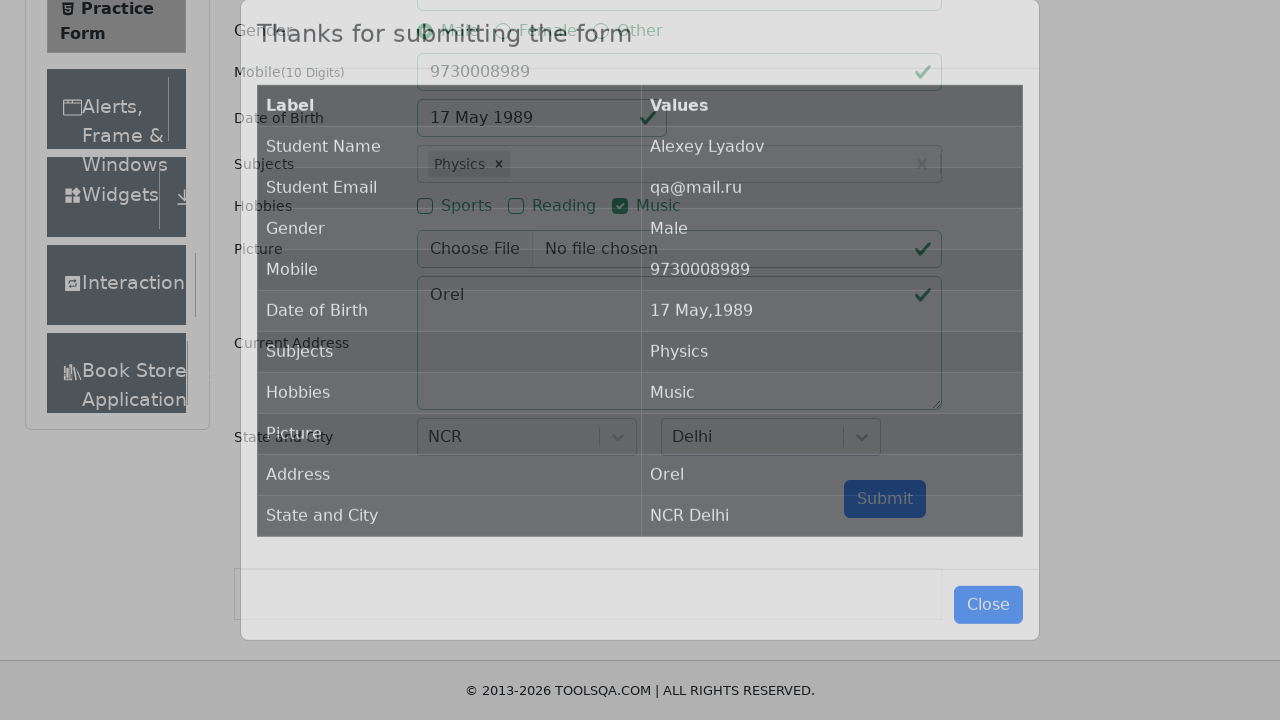

Form submission modal appeared with success message
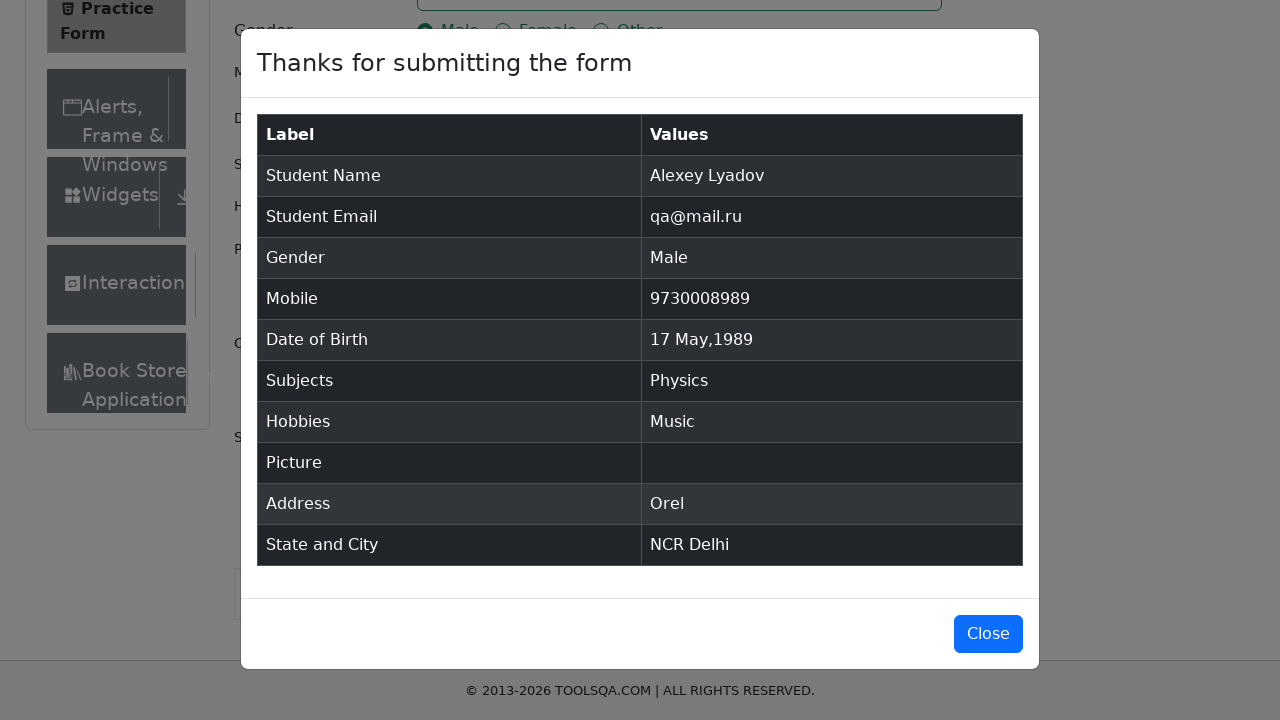

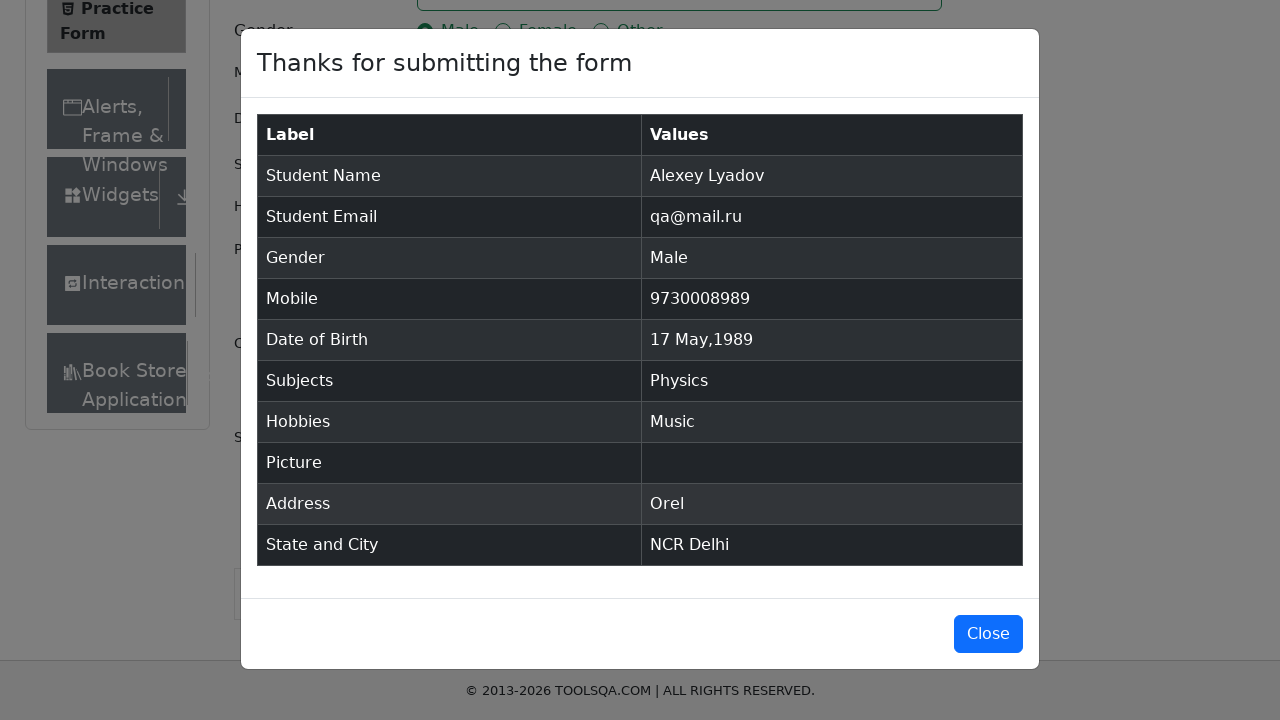